Tests window management by opening a new window, navigating to a different URL, then switching back to the original window

Starting URL: https://www.orangehrm.com/30-day-free-trial

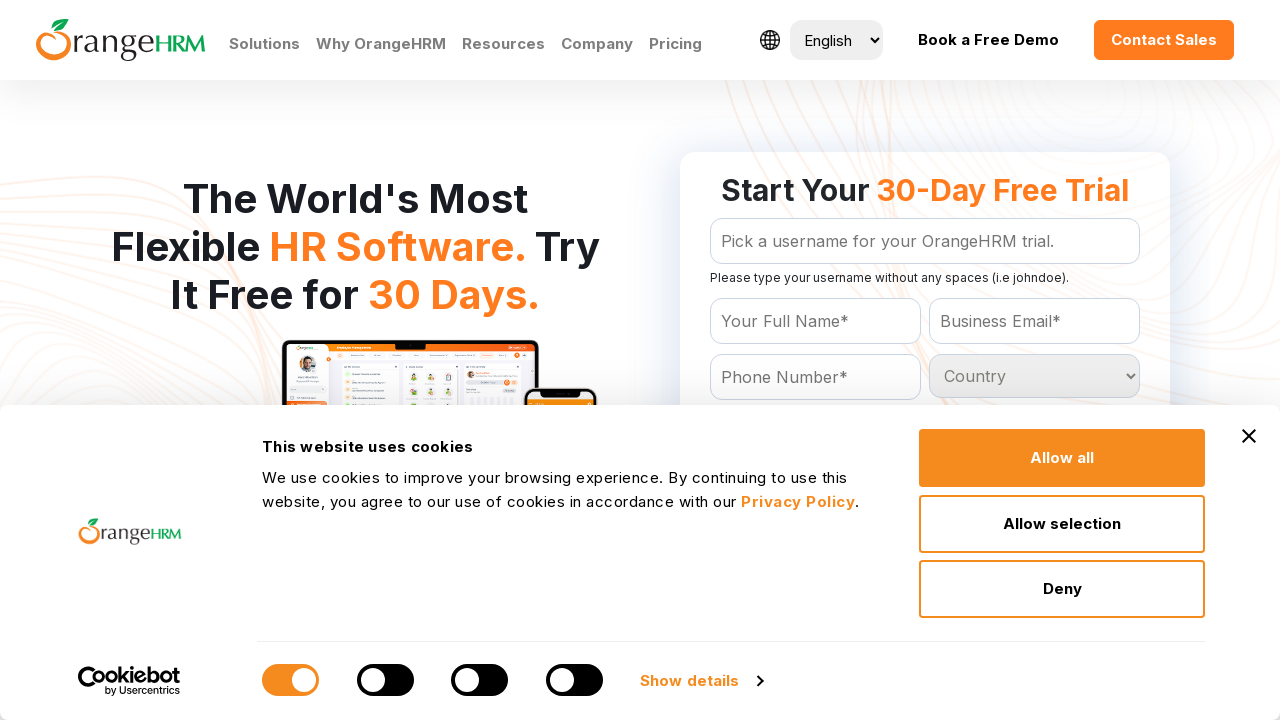

Stored reference to parent page (original window)
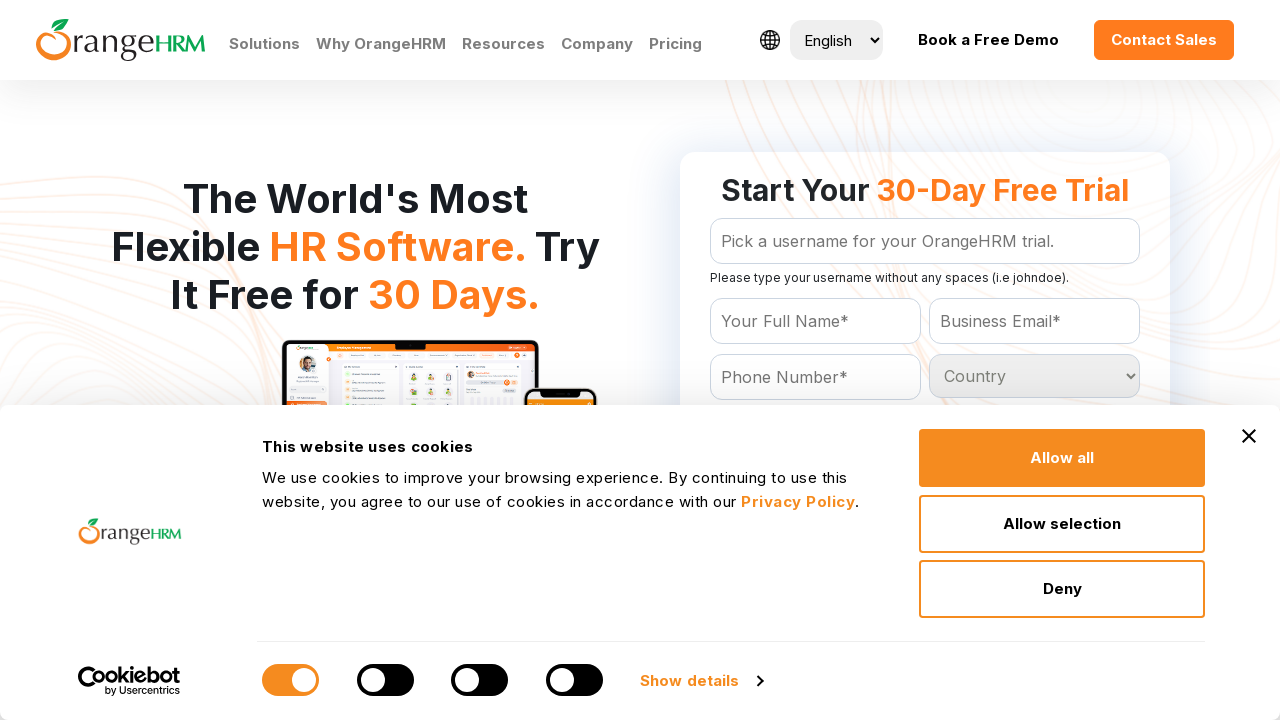

Opened new window/tab
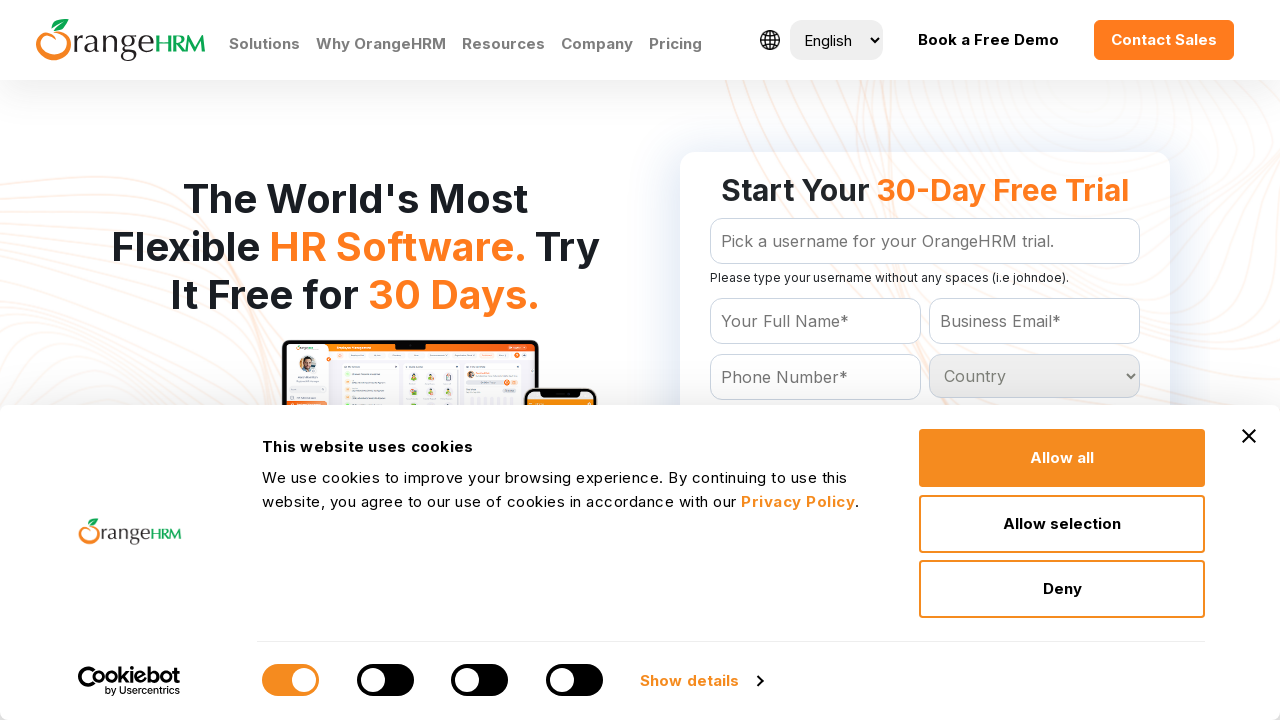

Navigated new window to OpenCart registration page
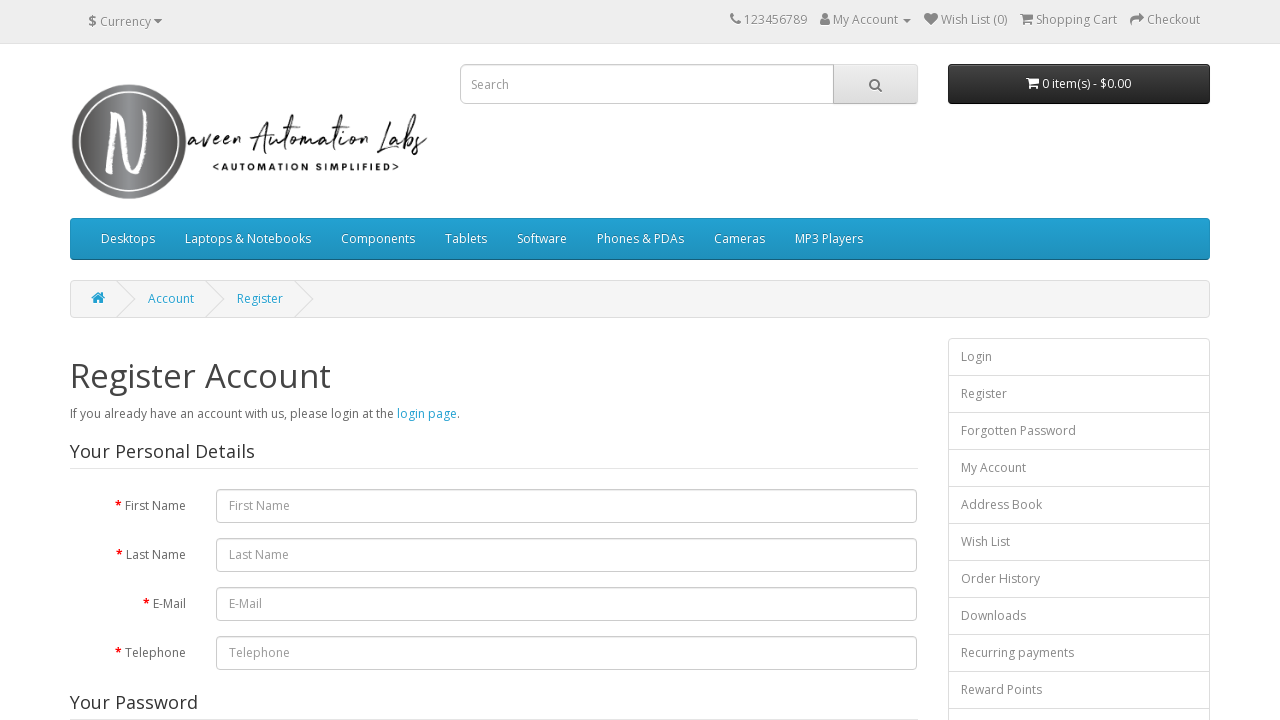

Closed the new window/tab
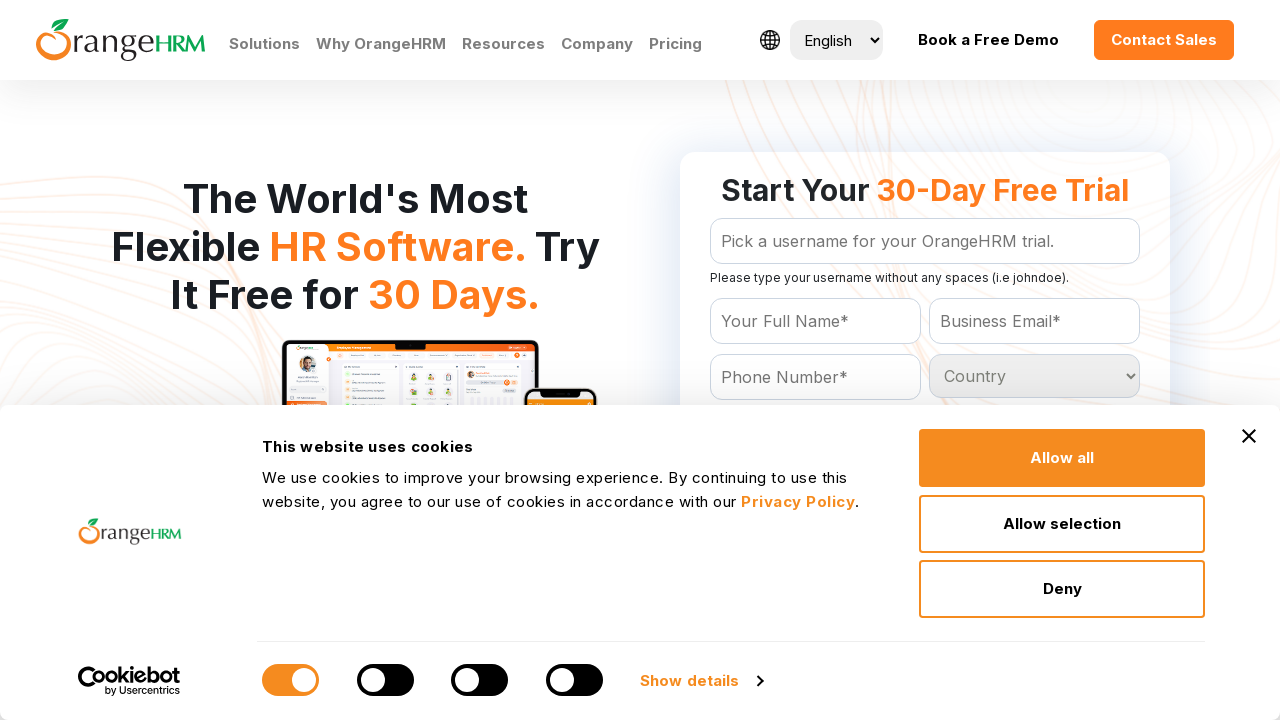

Verified parent page is still active by retrieving page title
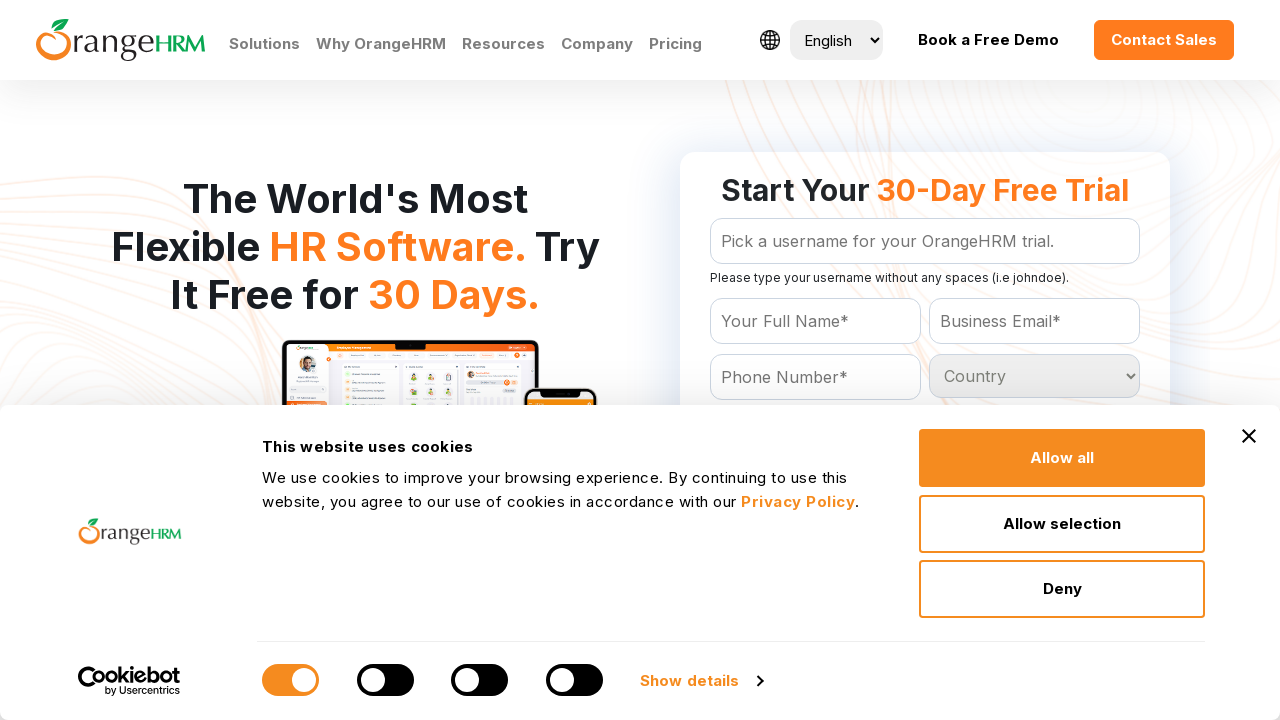

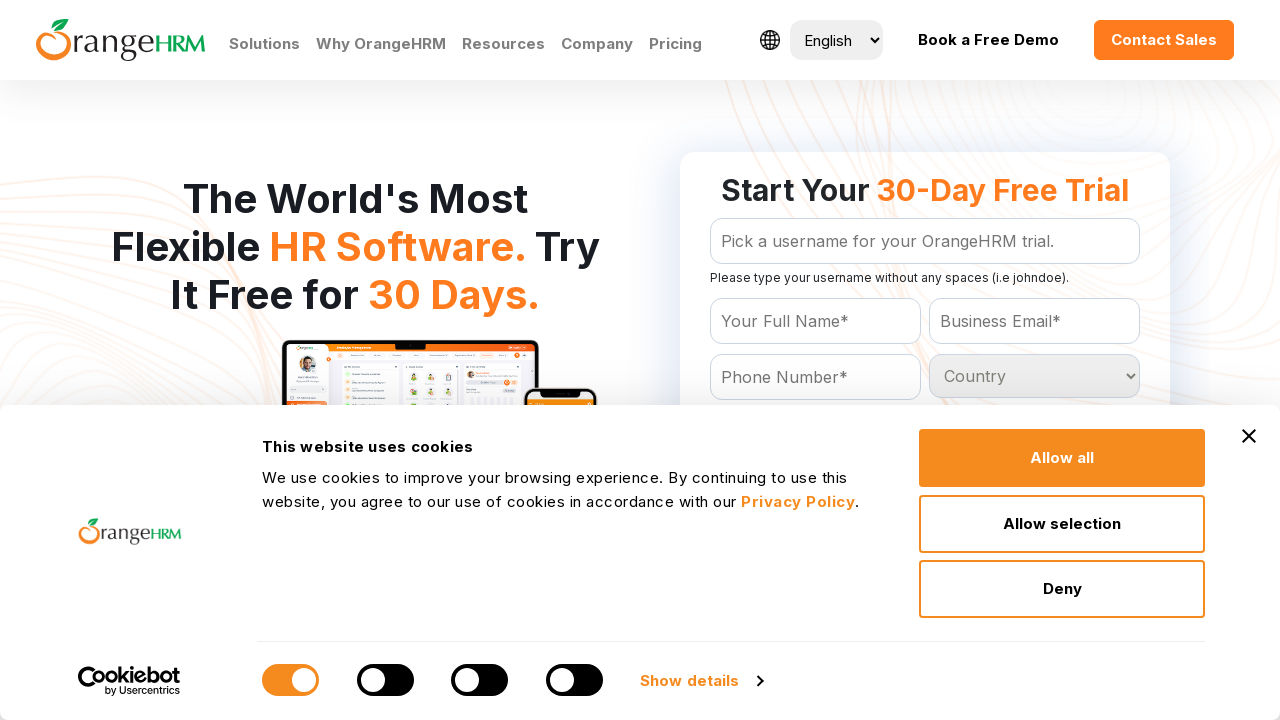